Tests form interaction on a practice form by selecting radio buttons and checkboxes for gender, experience, and profession fields

Starting URL: https://www.techlistic.com/p/selenium-practice-form.html

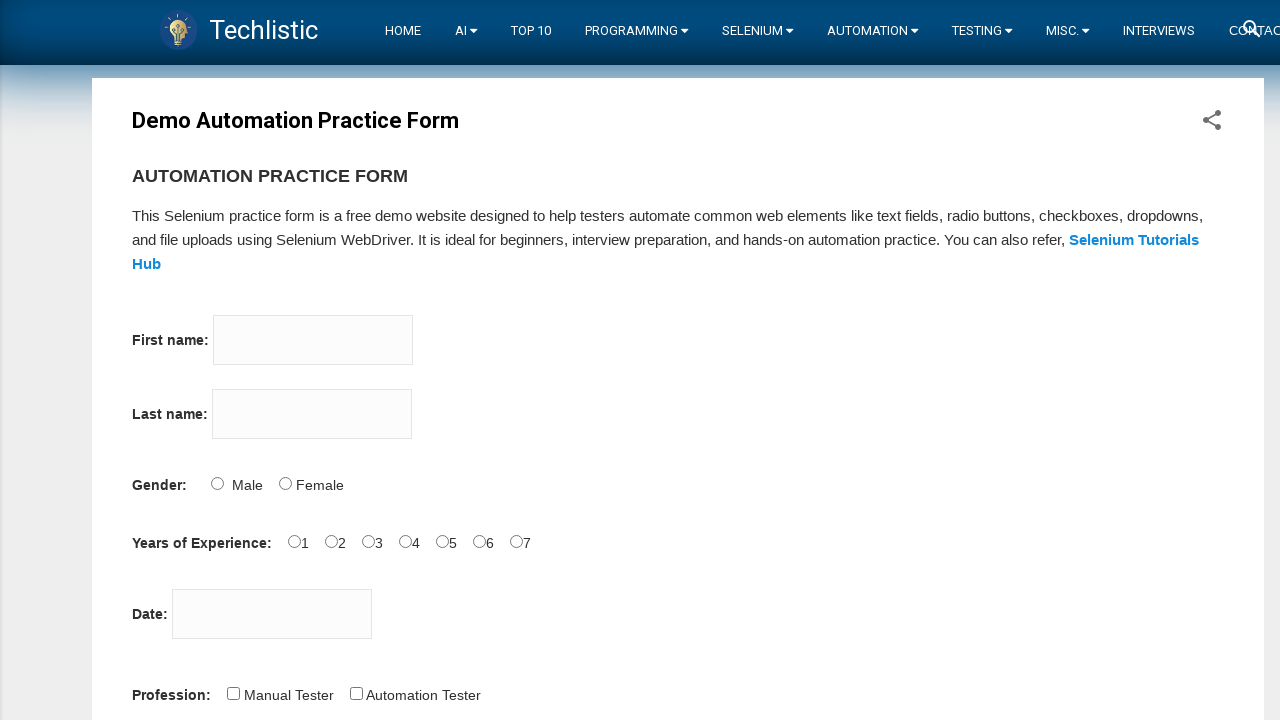

Scrolled down 500px to reveal form elements
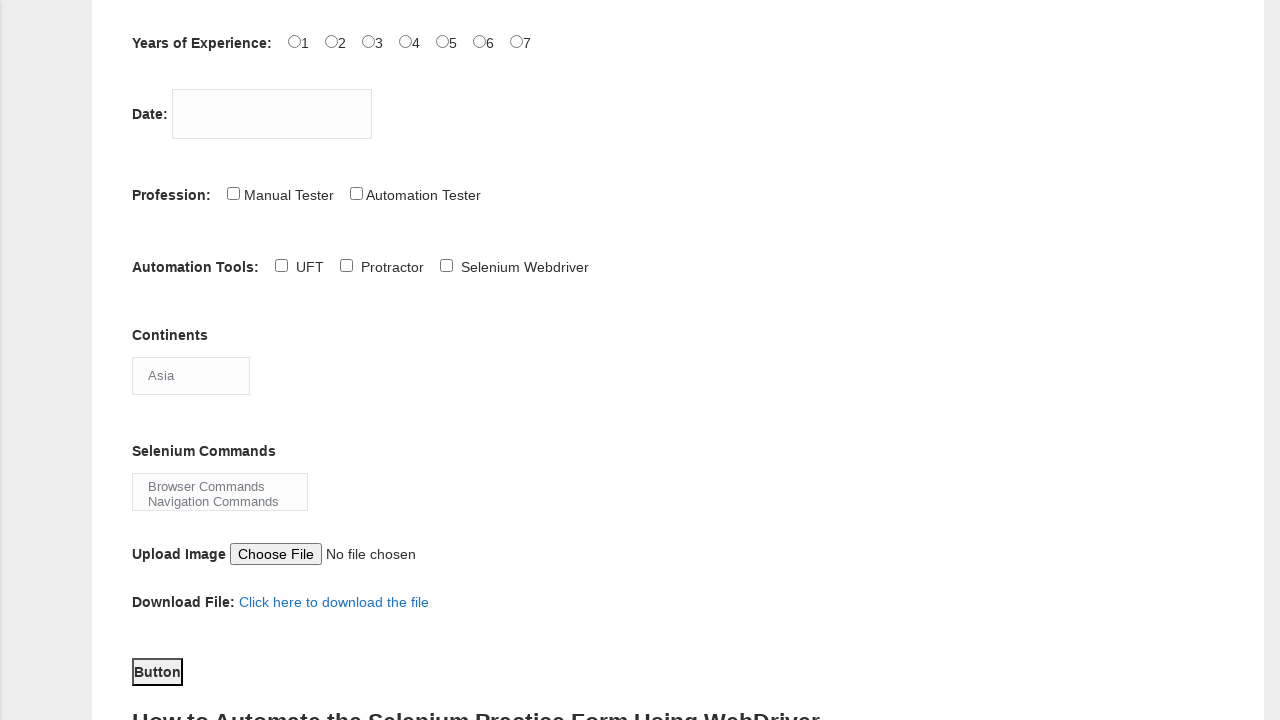

Selected Female radio button for gender field at (285, 360) on input[name='sex'][value='Female']
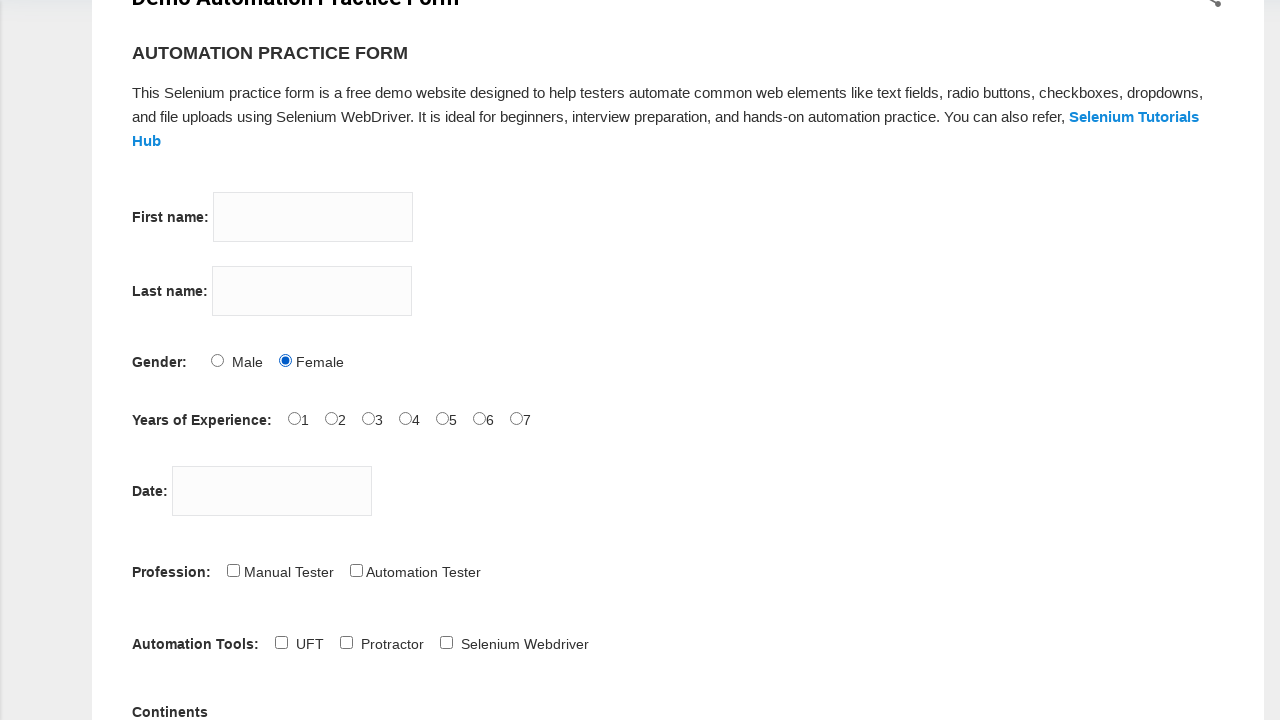

Selected 6 years radio button for experience field at (479, 418) on input[name='exp'][value='6']
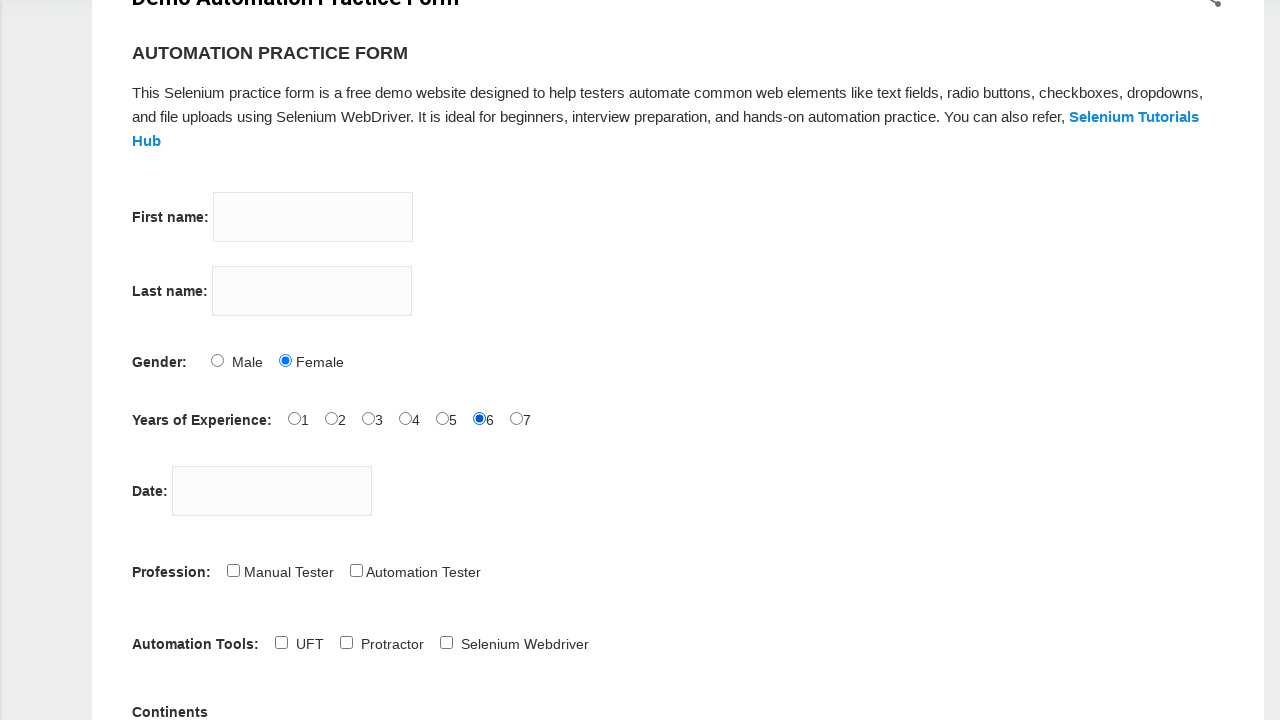

Checked Manual Tester checkbox at (233, 570) on input[id='profession-0']
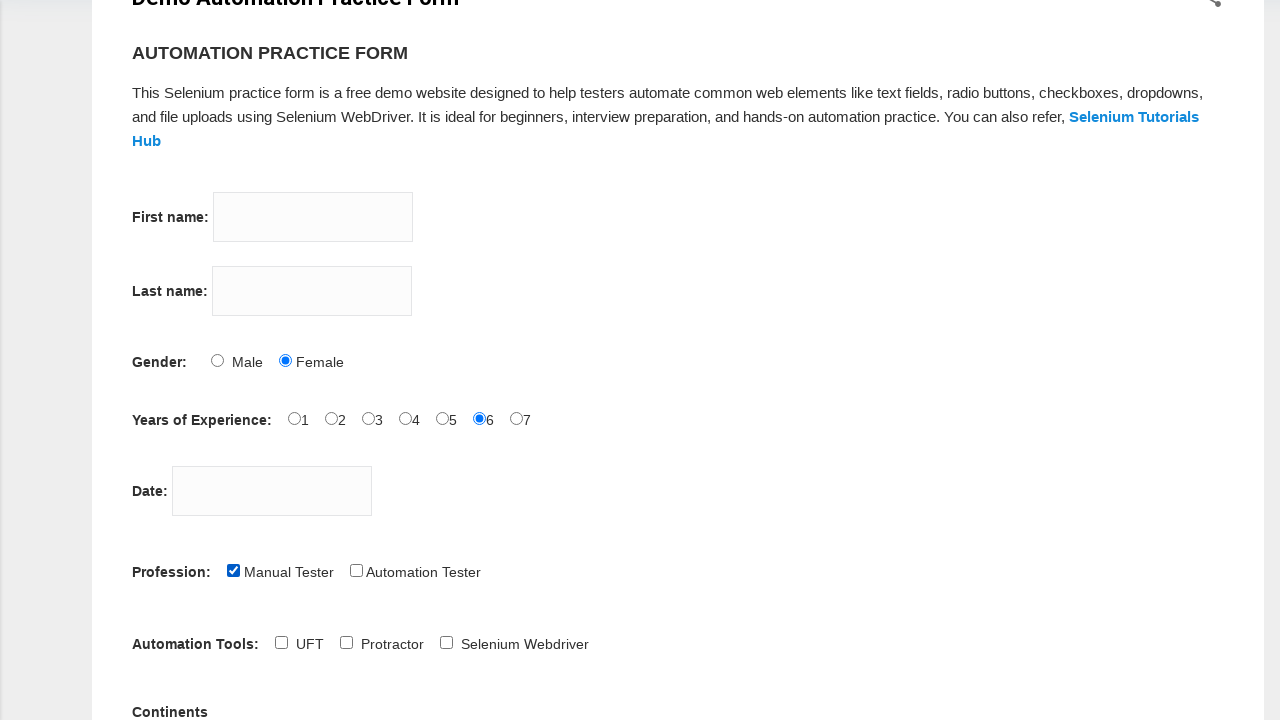

Checked Automation Tester checkbox at (356, 570) on input[id='profession-1']
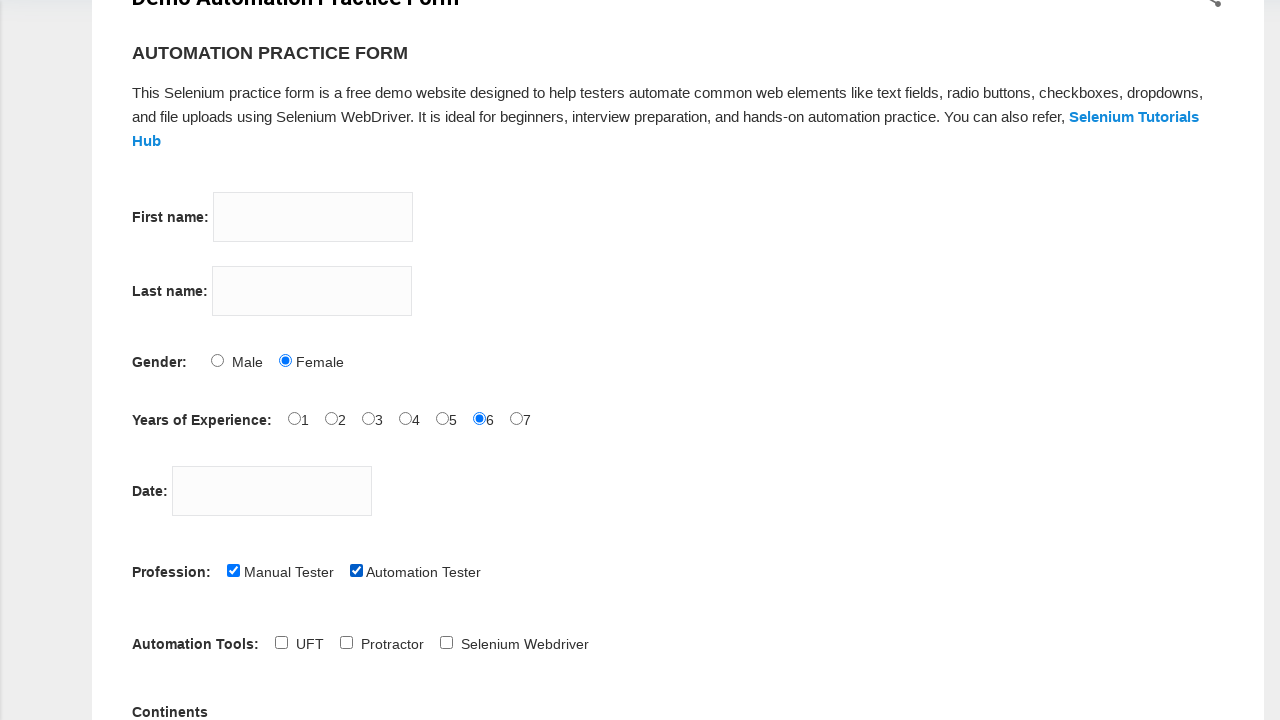

Checked Protractor checkbox at (446, 642) on input[id='tool-2']
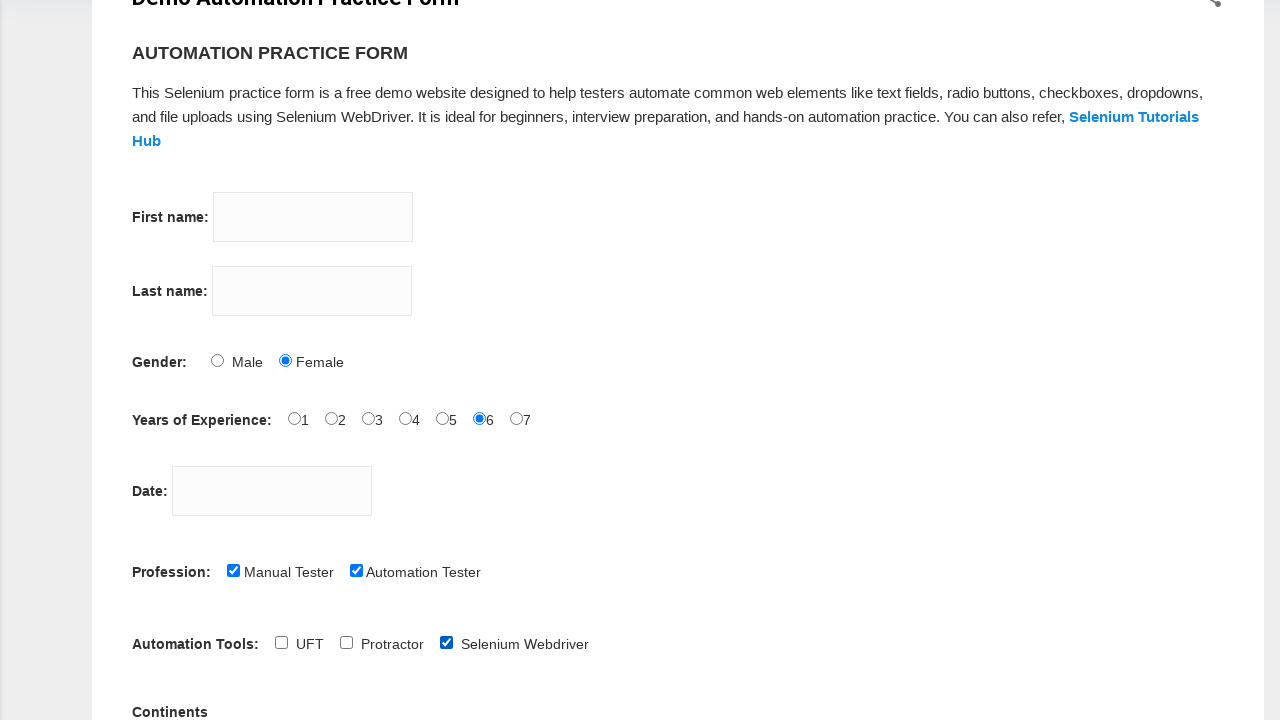

Unchecked Manual Tester checkbox at (233, 570) on input[id='profession-0']
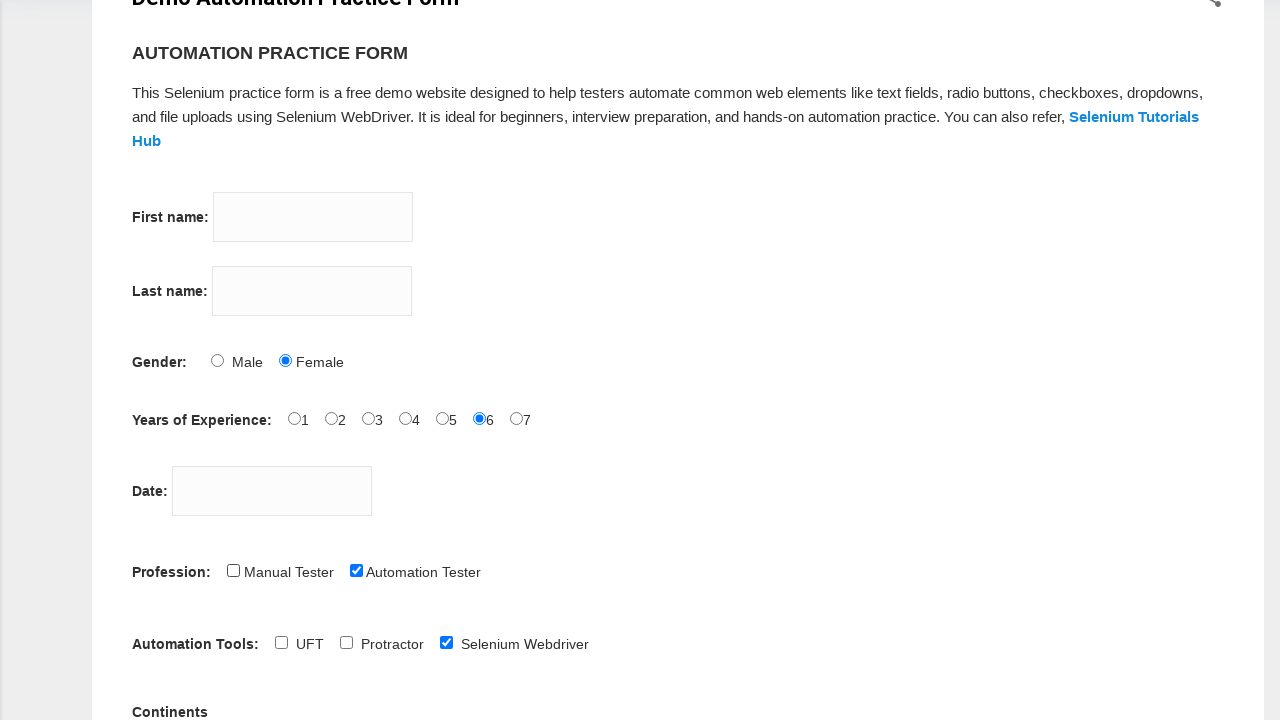

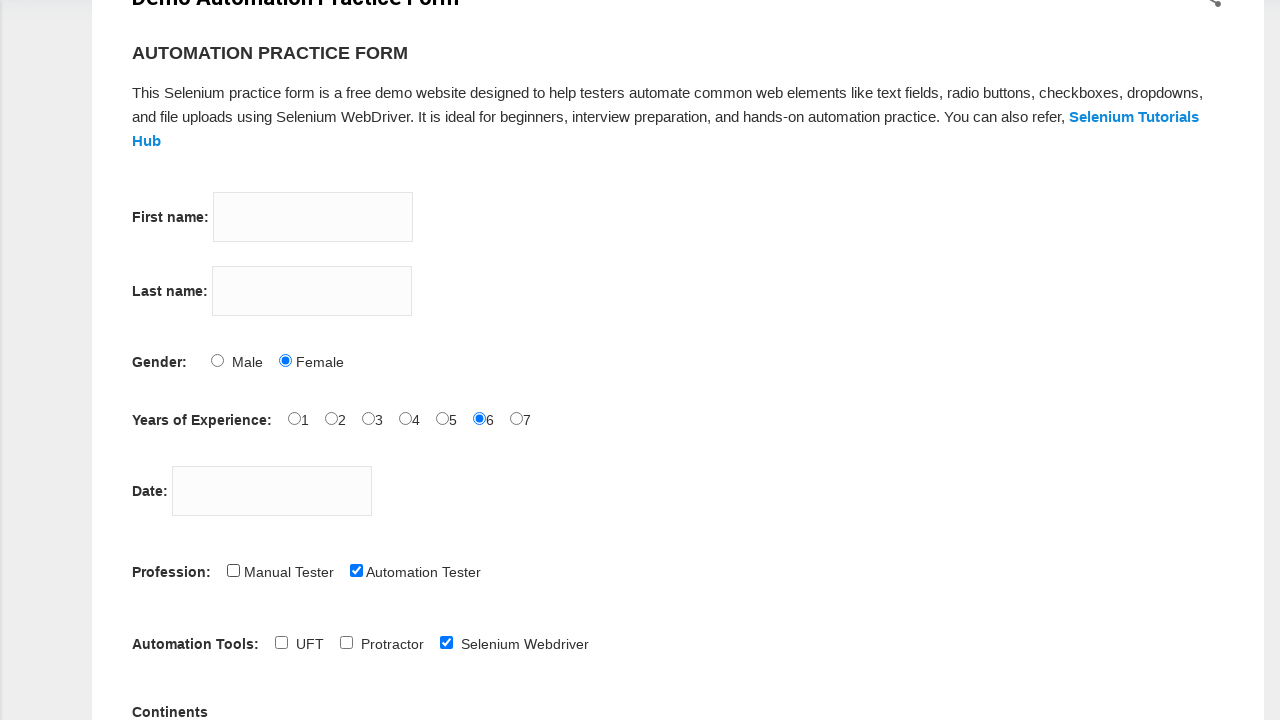